Tests clicking a CSV download button on a webpage to trigger a file download

Starting URL: https://mailing20s.s3.amazonaws.com/templtates/hoy_penalolen.html

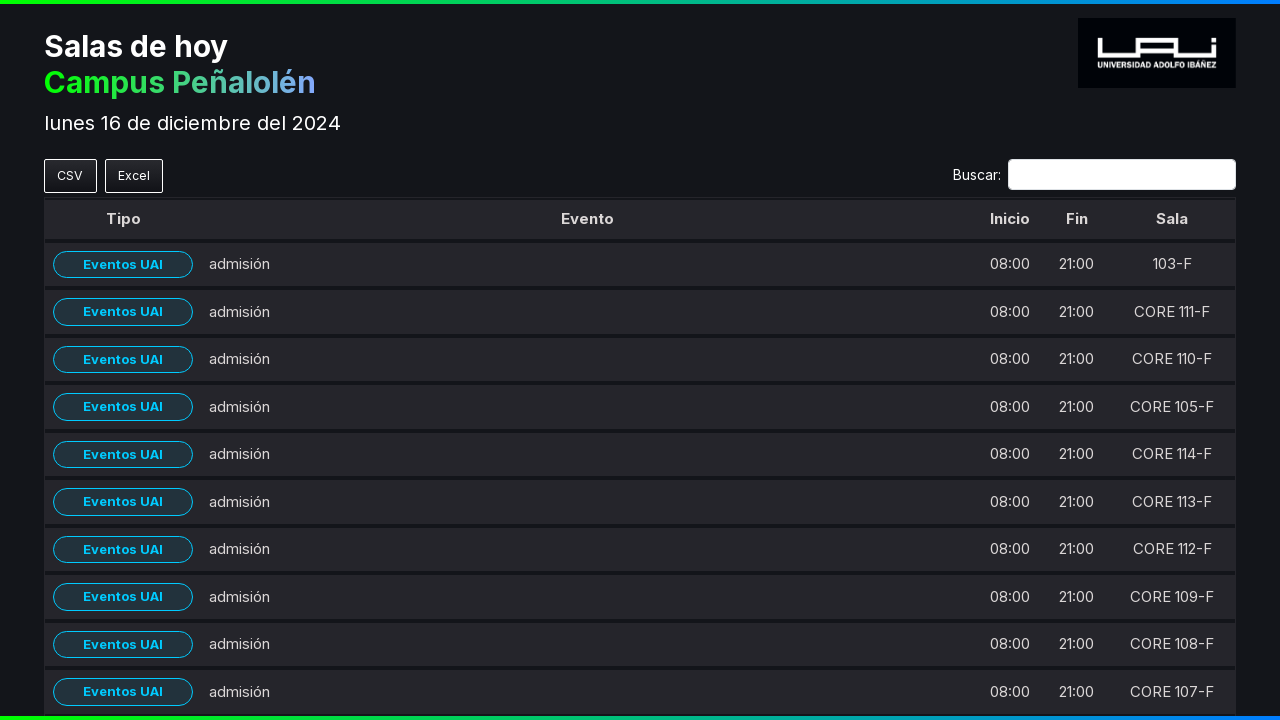

Navigated to CSV download page
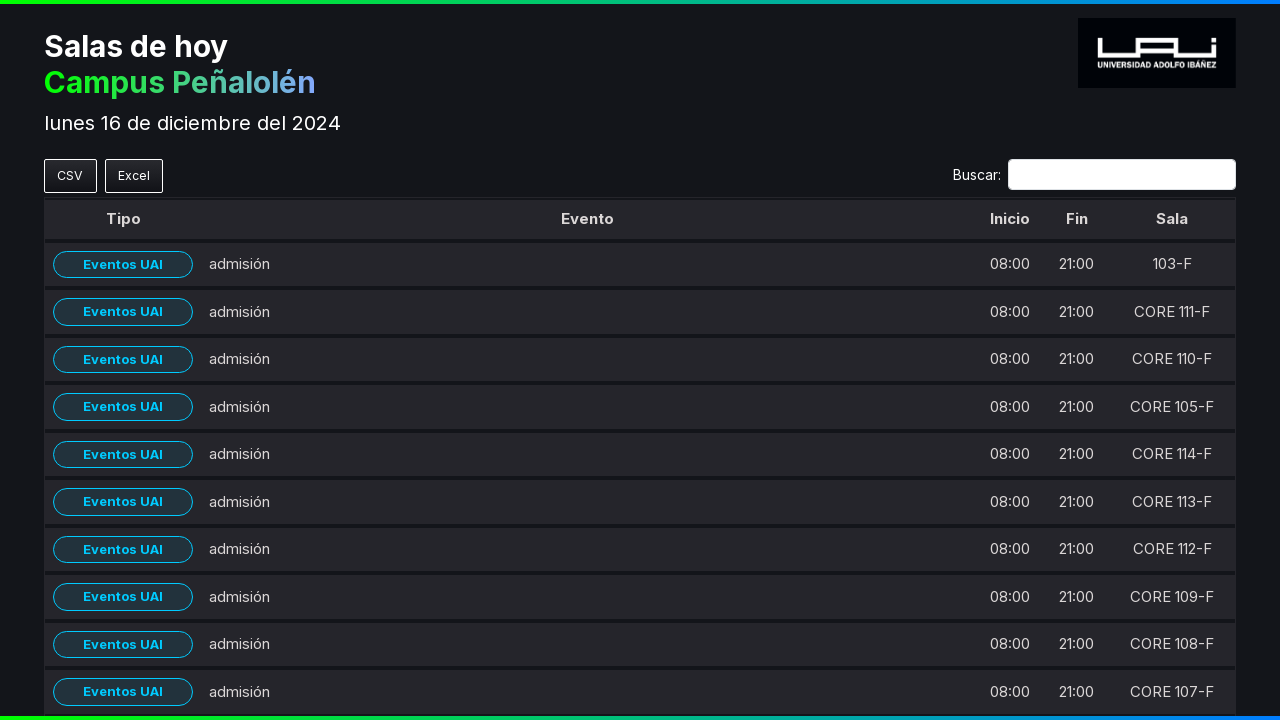

Clicked CSV download button at (70, 176) on internal:role=button[name="CSV"i]
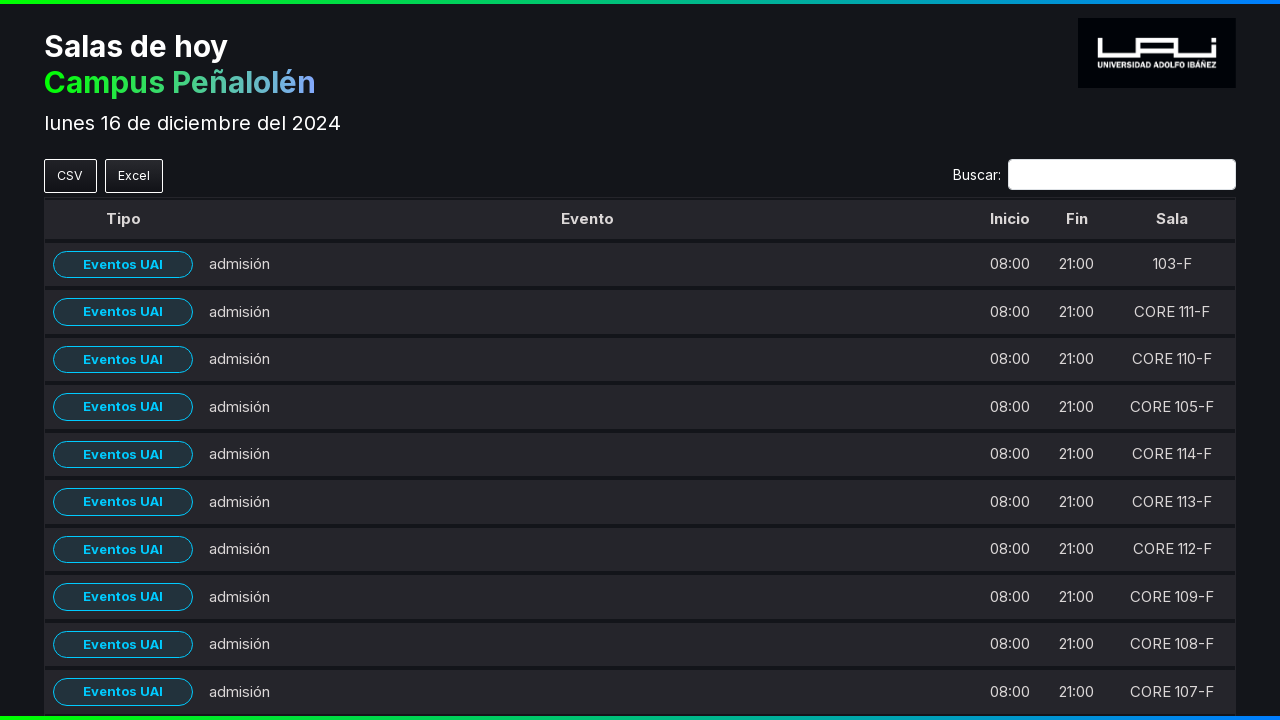

Waited for download to start
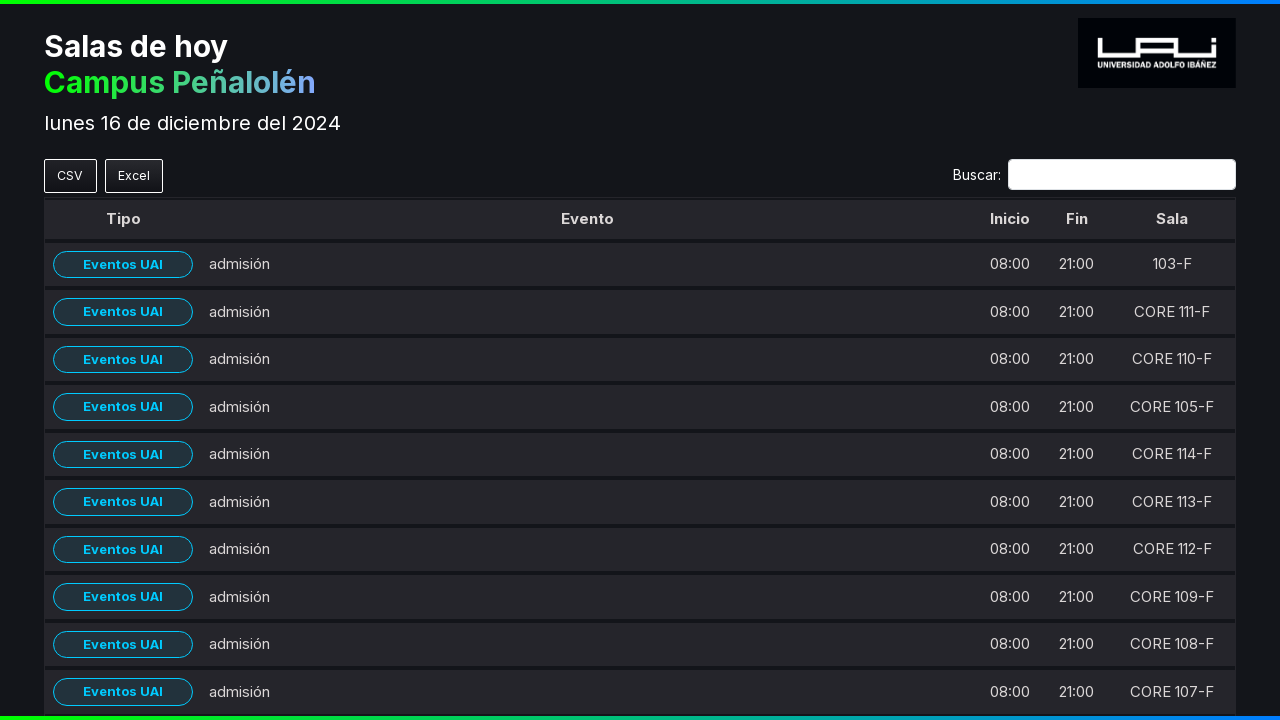

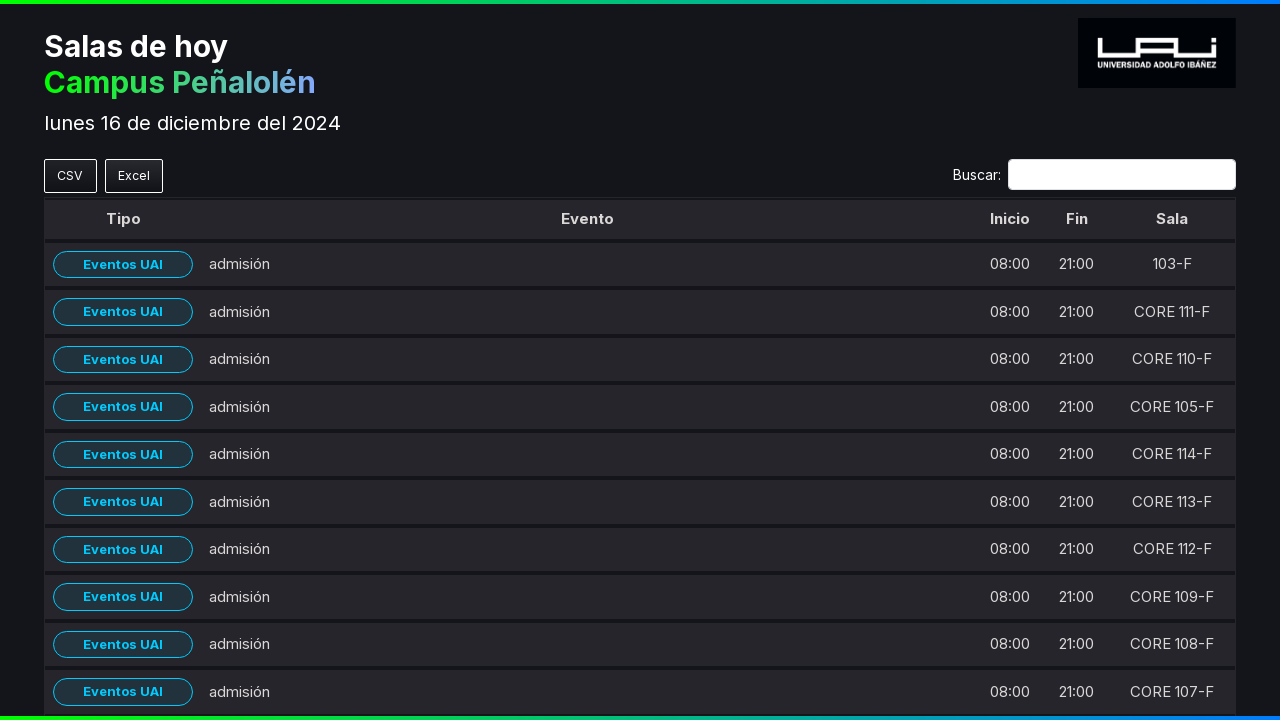